Navigates to a CSDN blog page and verifies that blog post links are present on the page

Starting URL: https://blog.csdn.net/lzw_java?type=blog

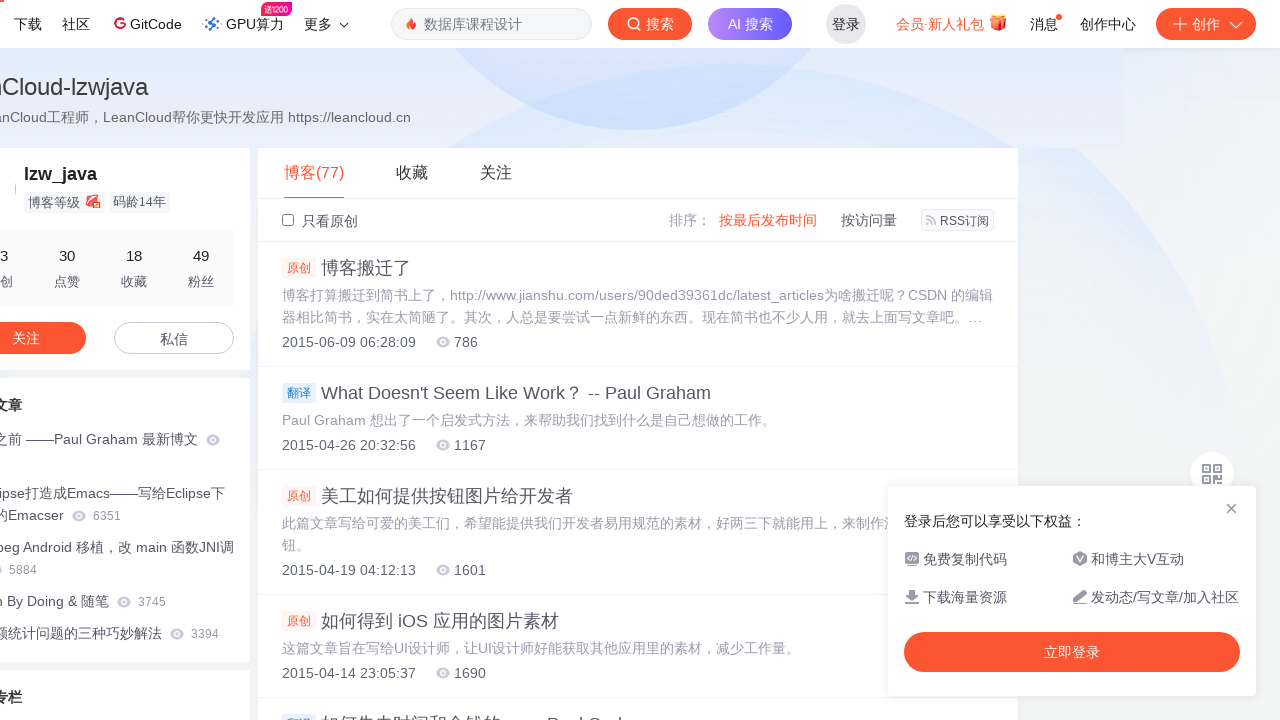

Navigated to CSDN blog page (https://blog.csdn.net/lzw_java?type=blog)
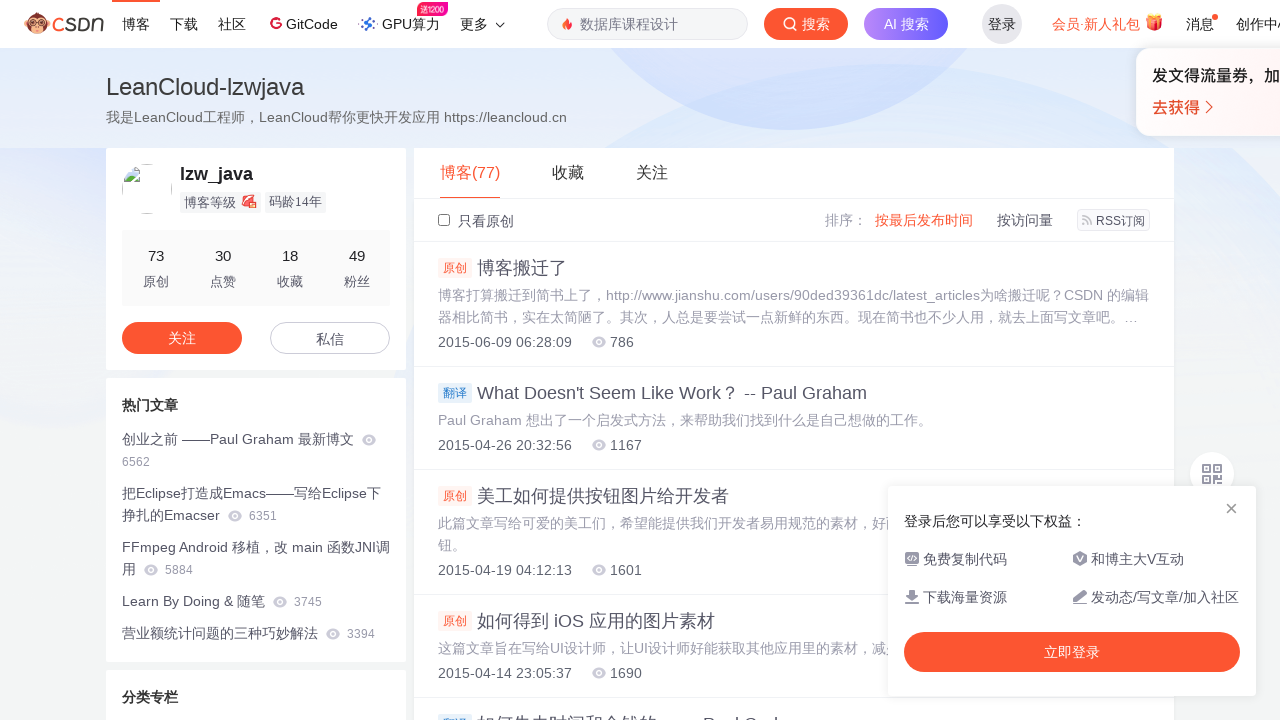

Page loaded and links are present on the page
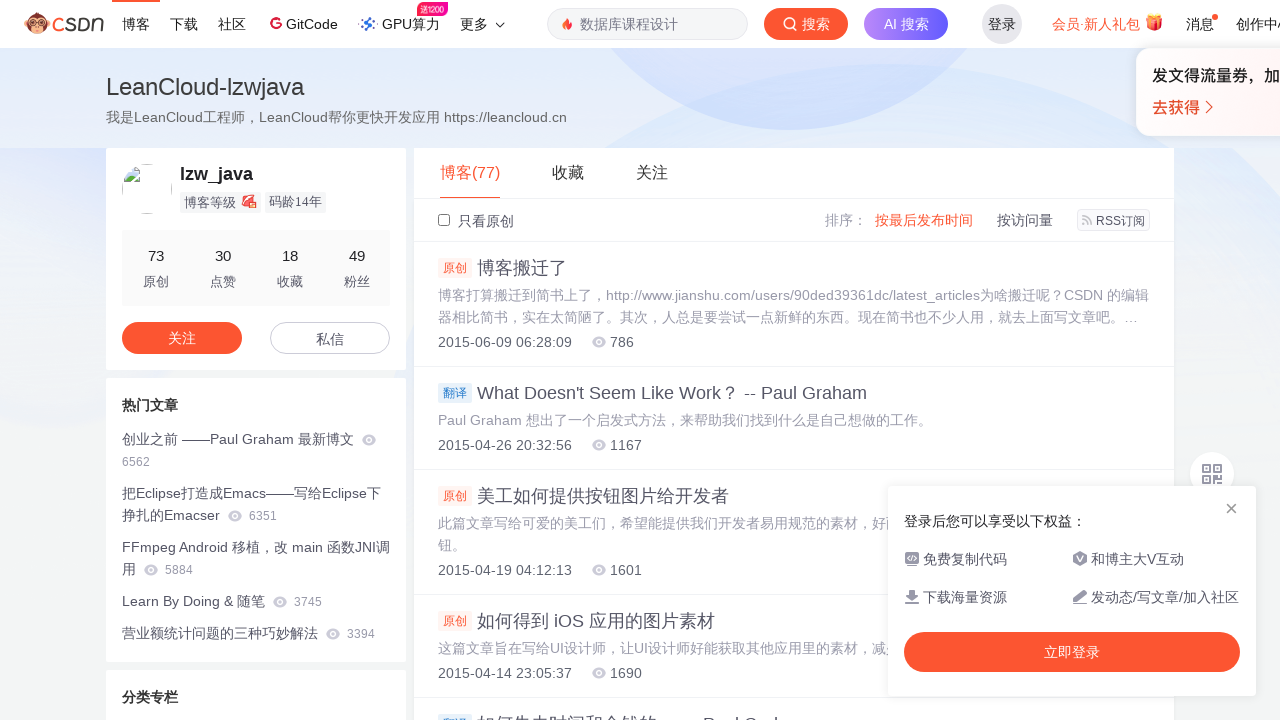

Verified that blog post links with CSDN blog domain are present on the page
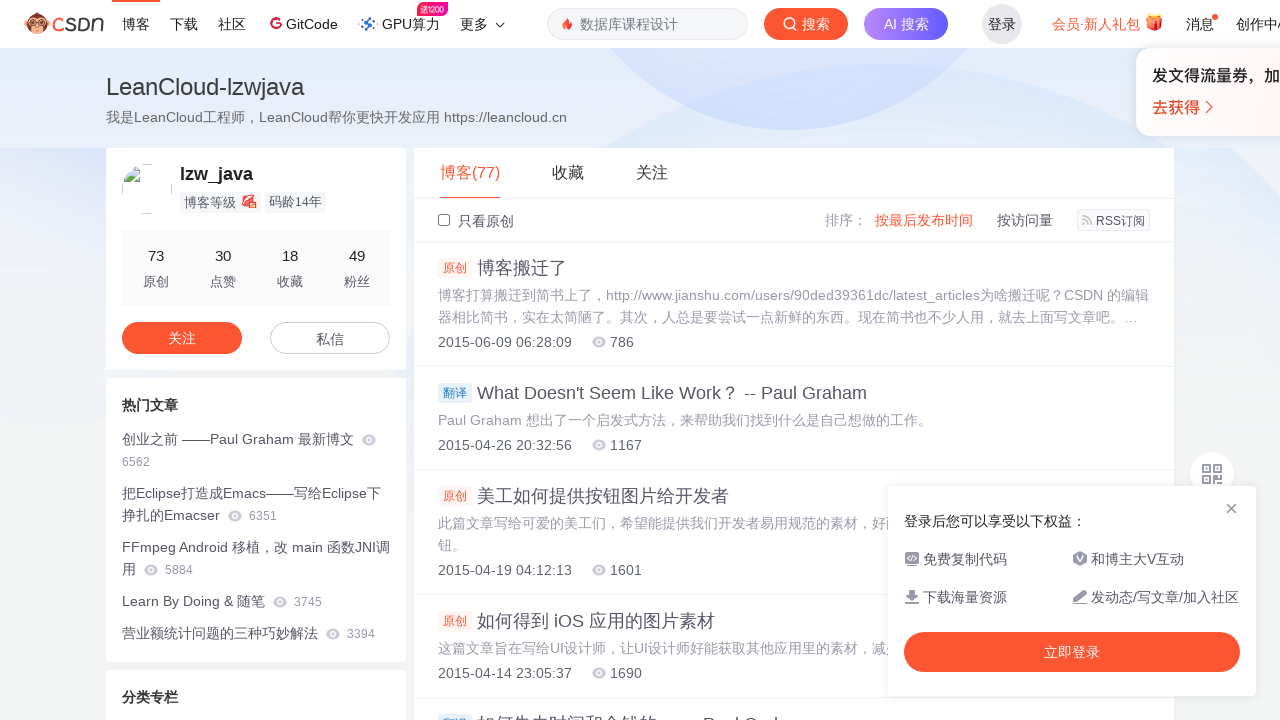

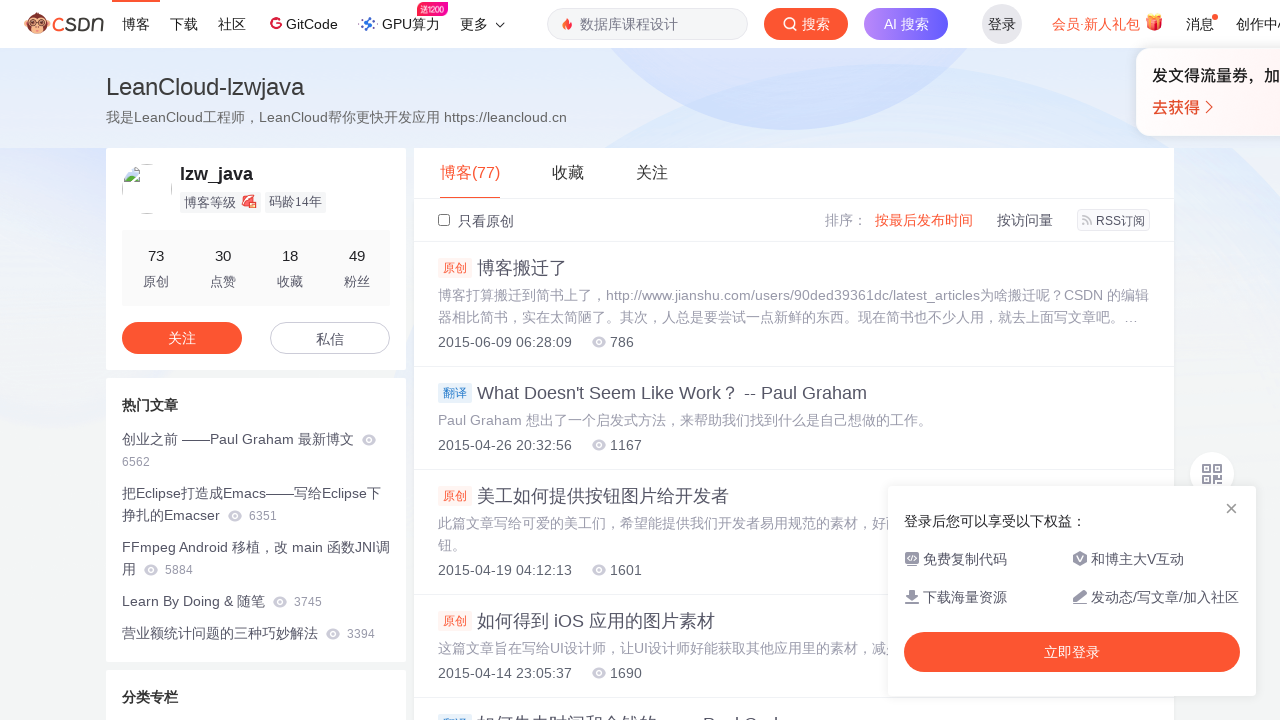